Tests adding specific products to cart on a grocery shopping practice site by iterating through products and clicking the add button for Cucumber and Brocolli items.

Starting URL: https://rahulshettyacademy.com/seleniumPractise

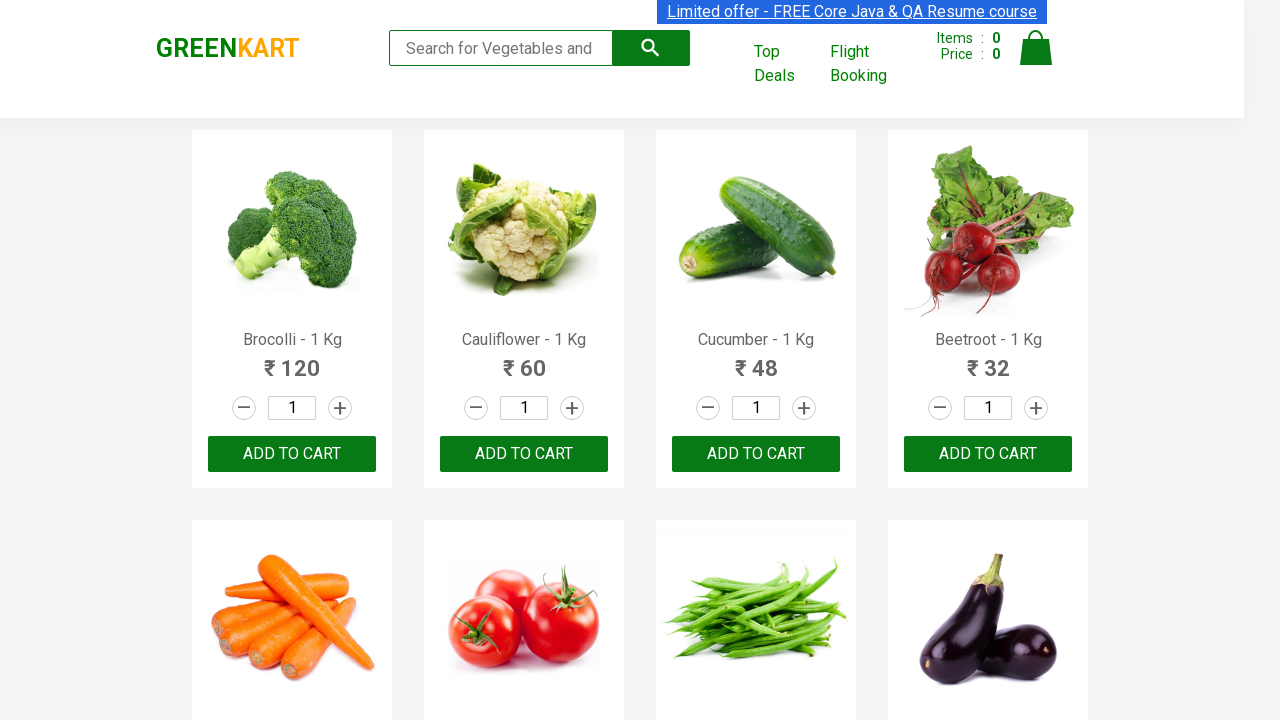

Waited for product elements to load on grocery shopping site
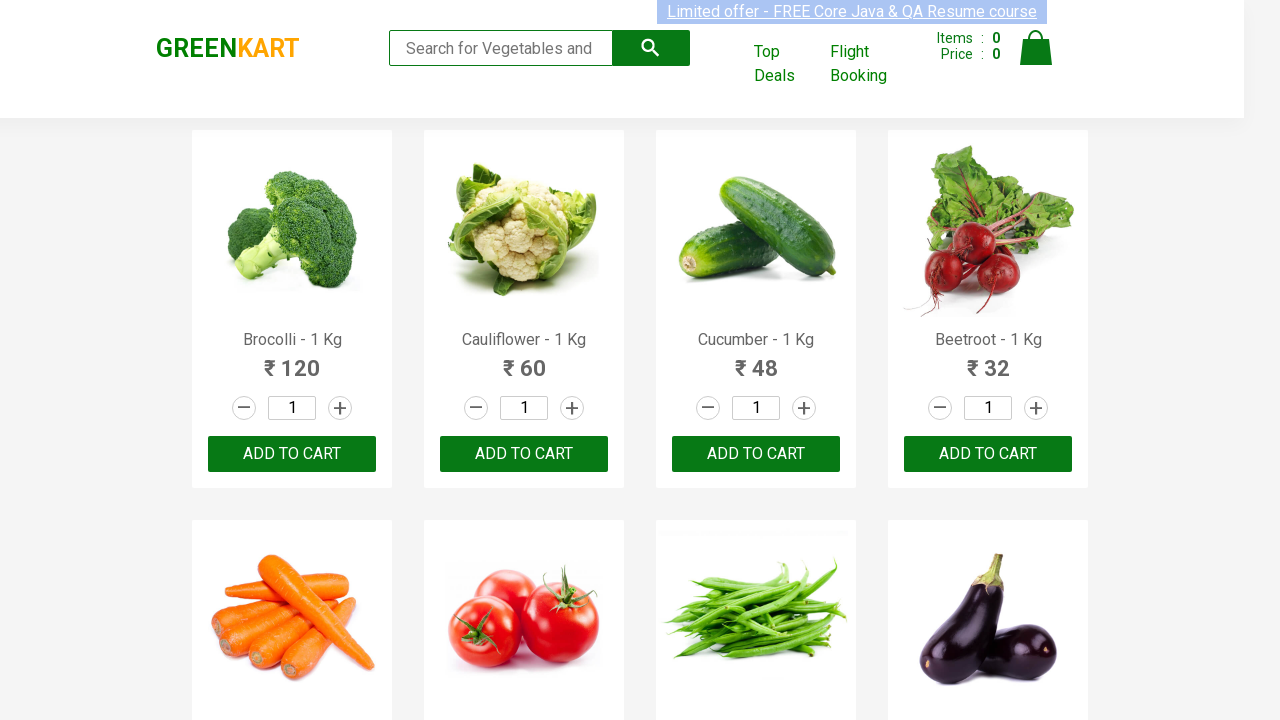

Retrieved all product elements from the page
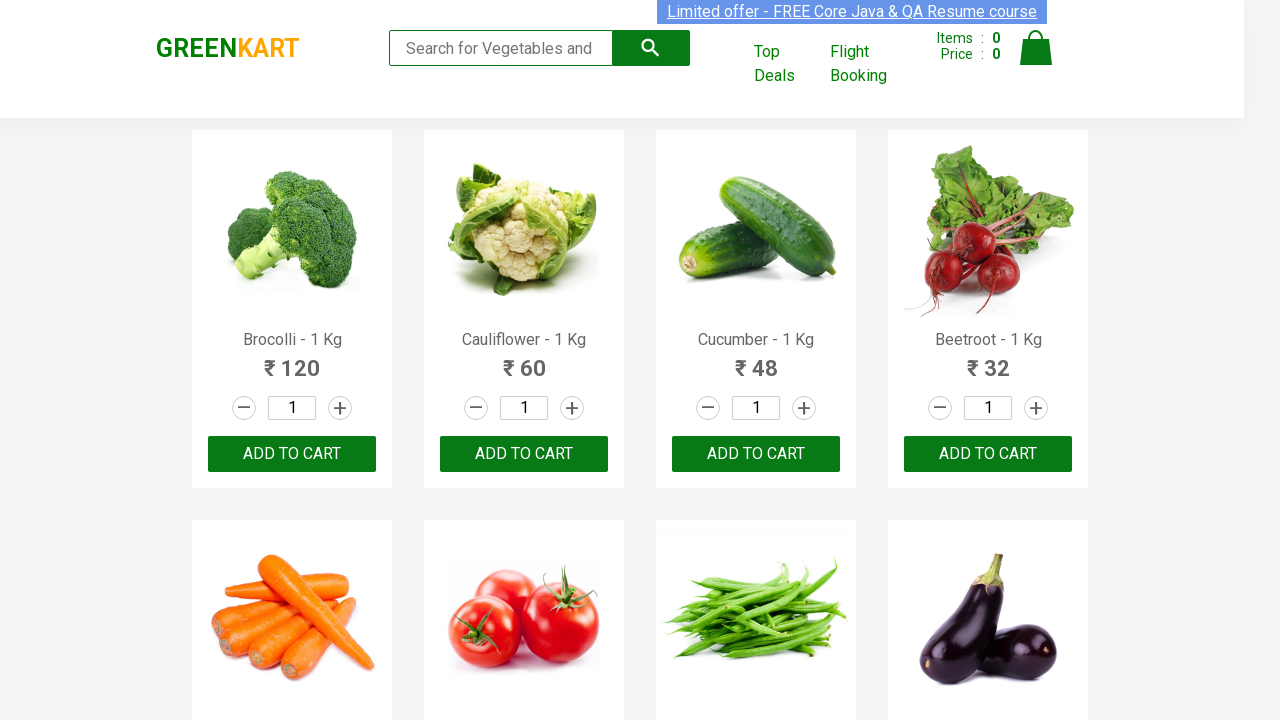

Clicked add to cart button for Brocolli at (292, 454) on div.product >> nth=0 >> button
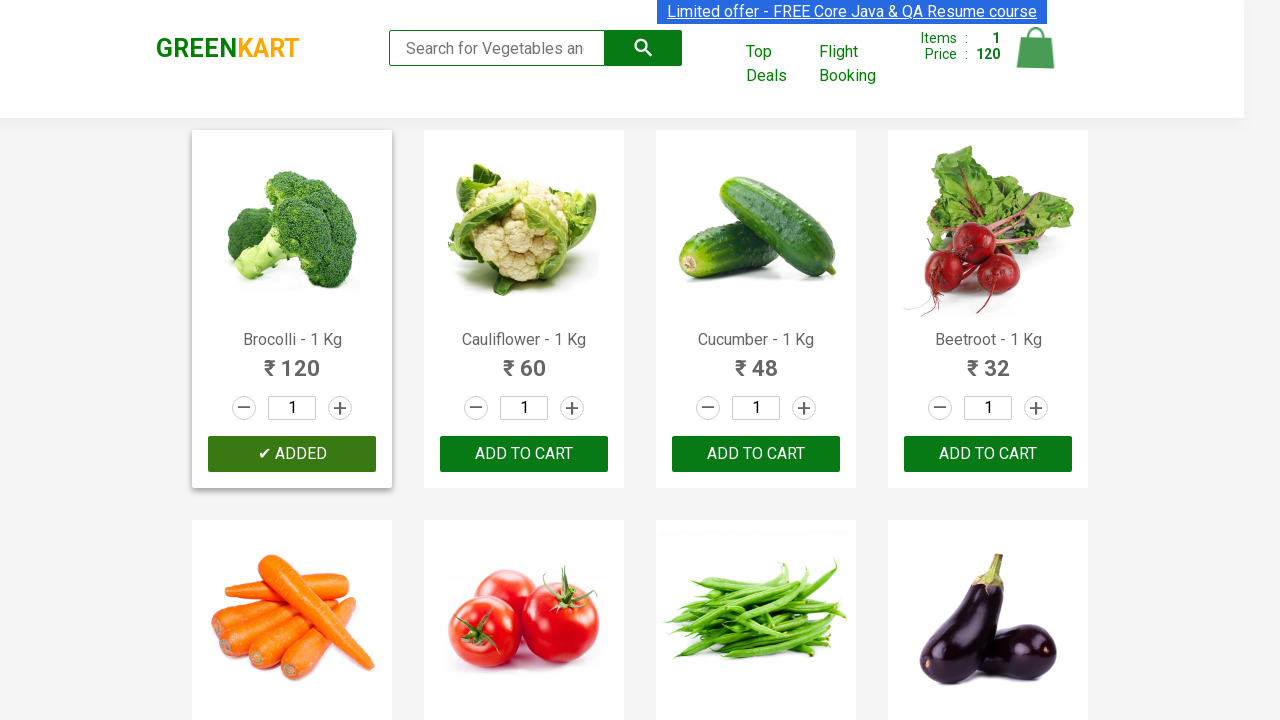

Clicked add to cart button for Cucumber at (756, 454) on div.product >> nth=2 >> button
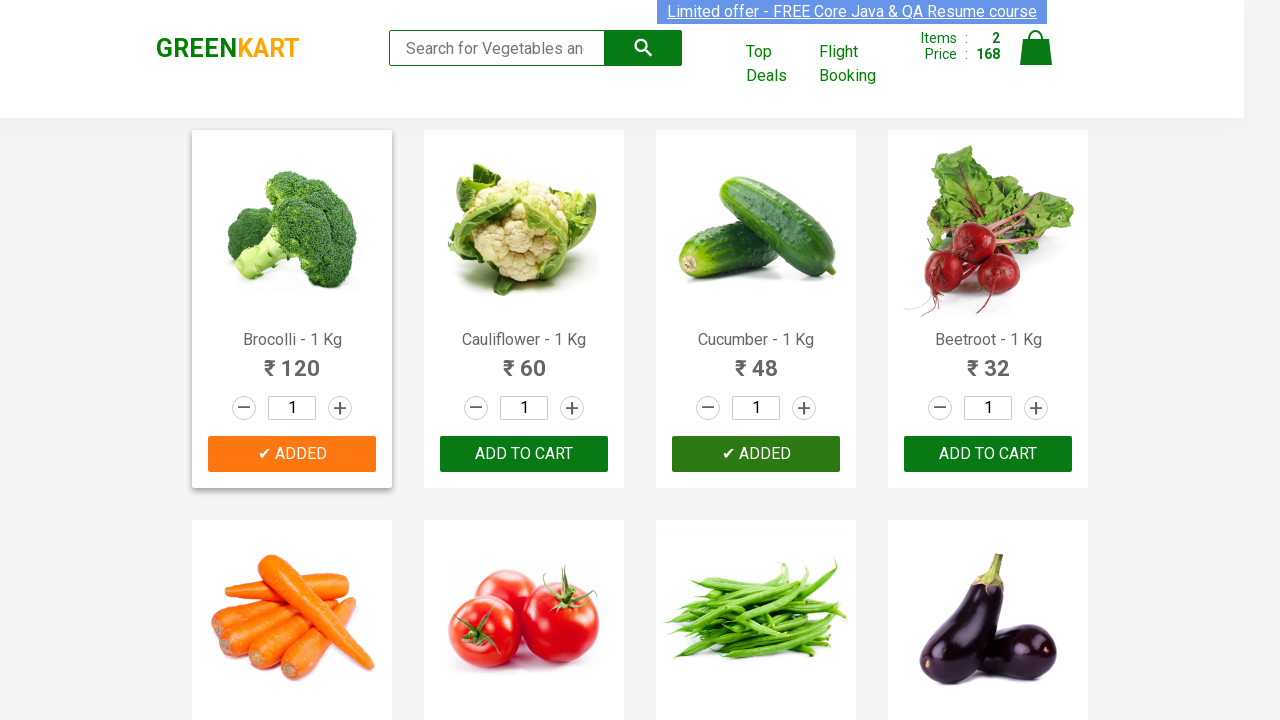

Waited for cart to update after adding items
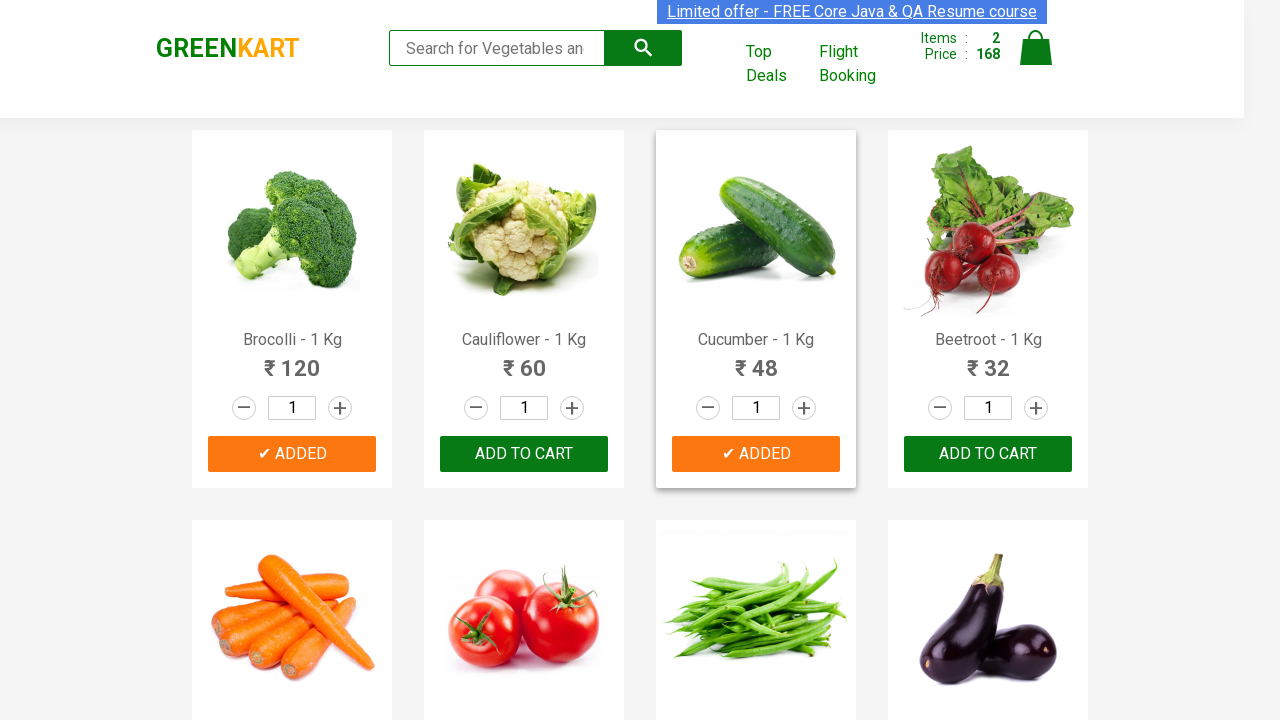

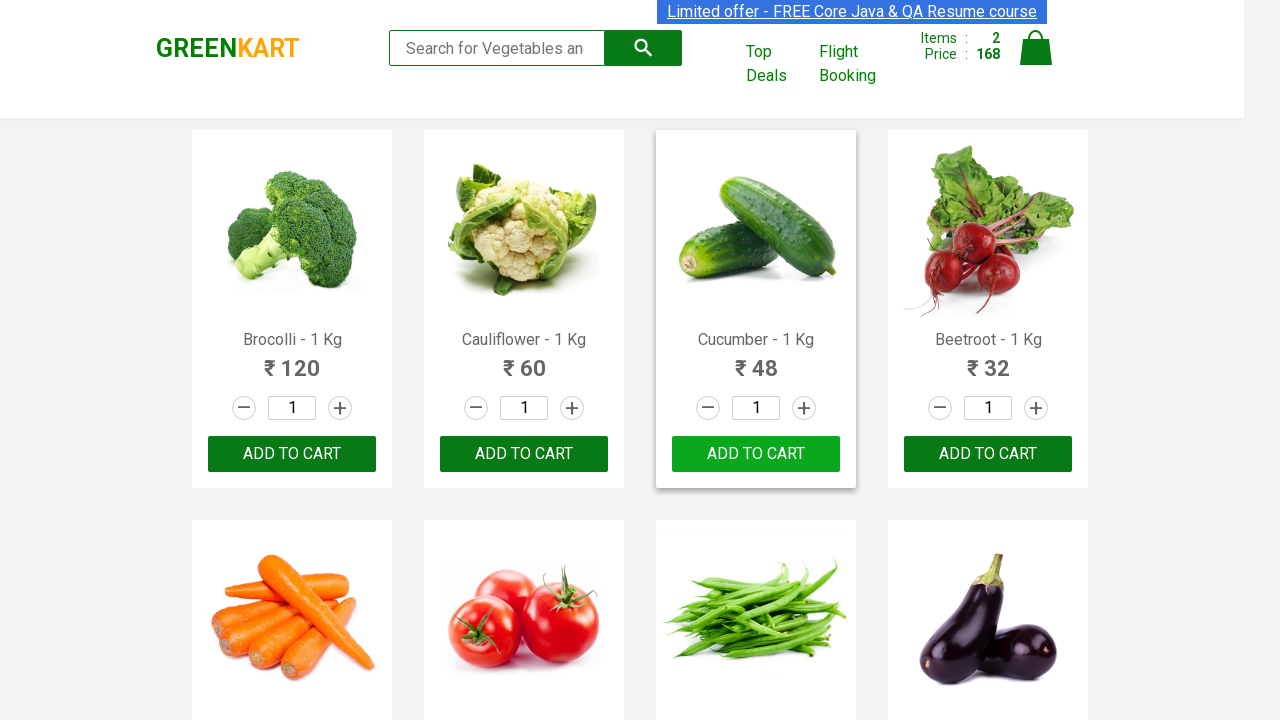